Navigates to Timberland Israel men's shoes page, scrolls to load all products via infinite scroll, and verifies product cards are displayed with clickable links to individual product pages.

Starting URL: https://www.timberland.co.il/men?size=794

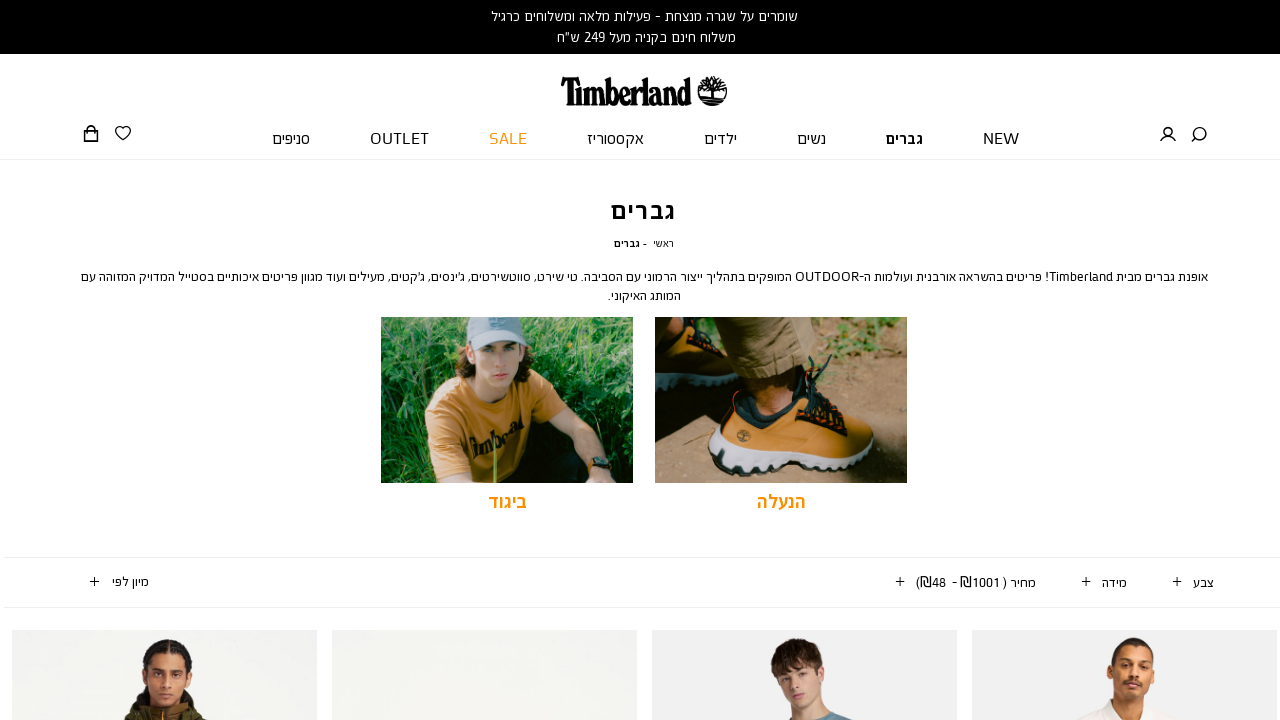

Cleared browser cookies to reset locale settings
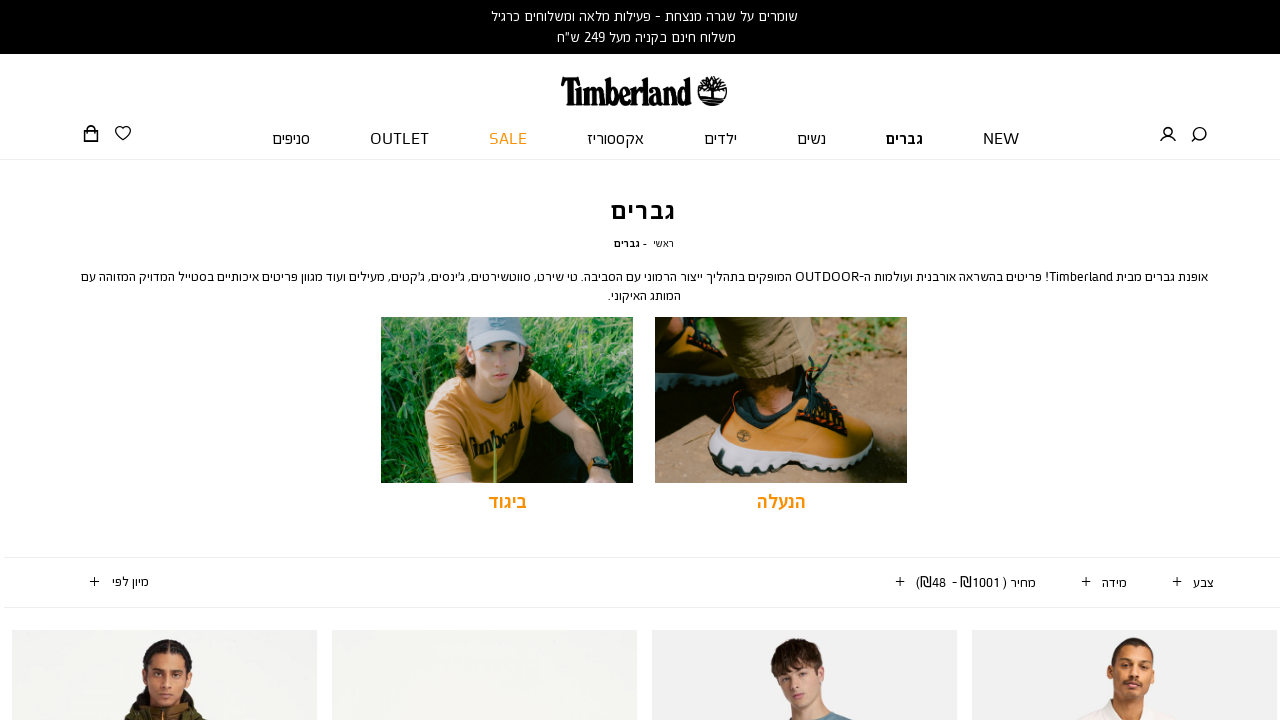

Scrolled down 3000px to load more products
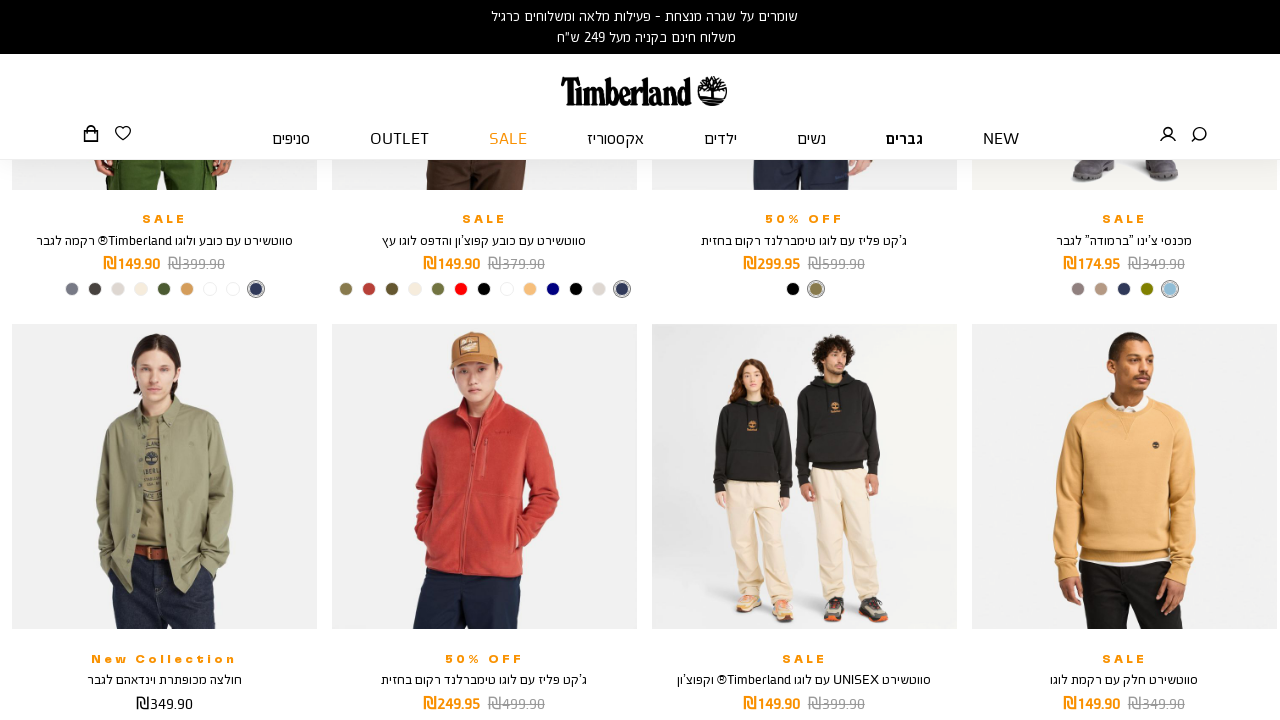

Waited 1.5 seconds for products to load
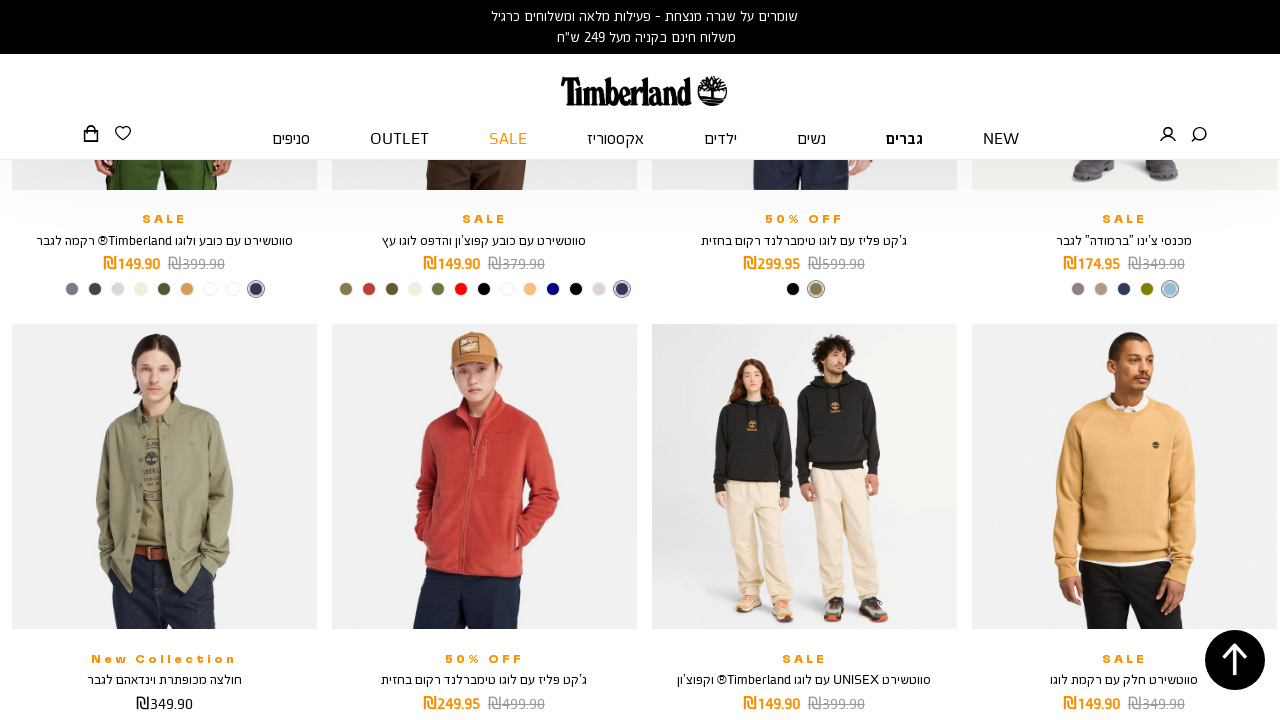

Evaluated page scroll height: 5190px
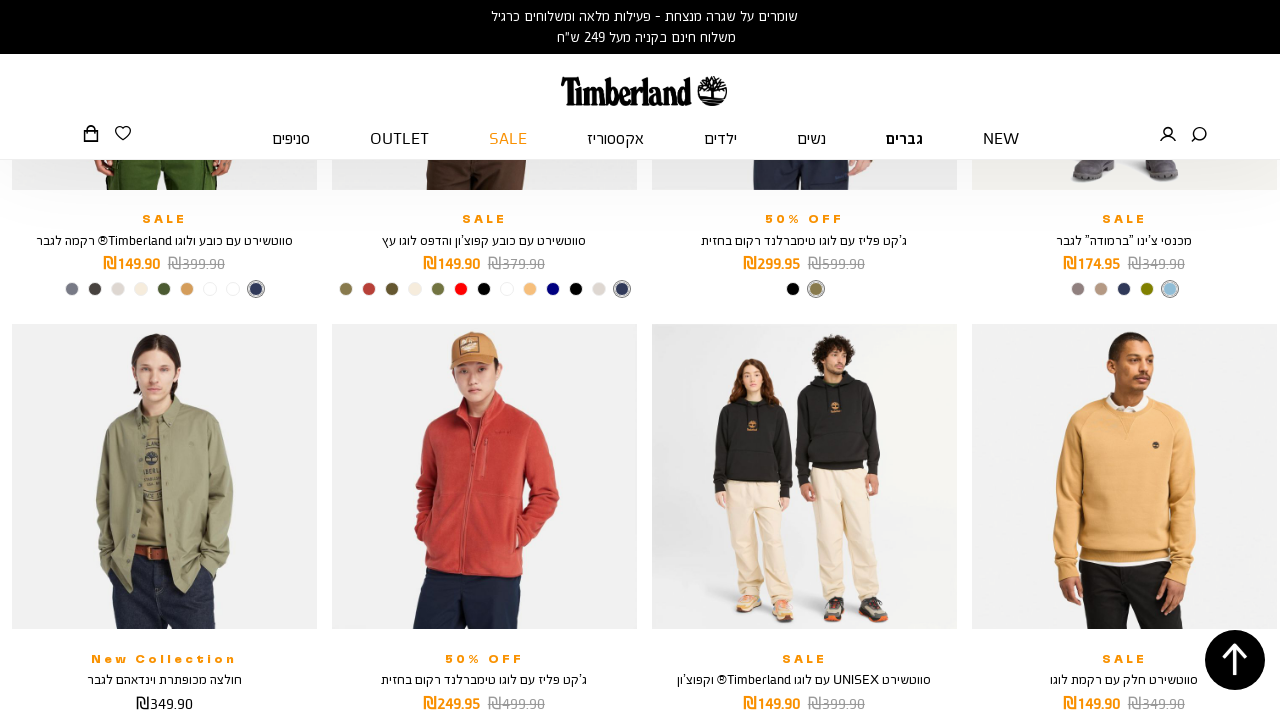

Page height increased - new products loaded, reset retry counter
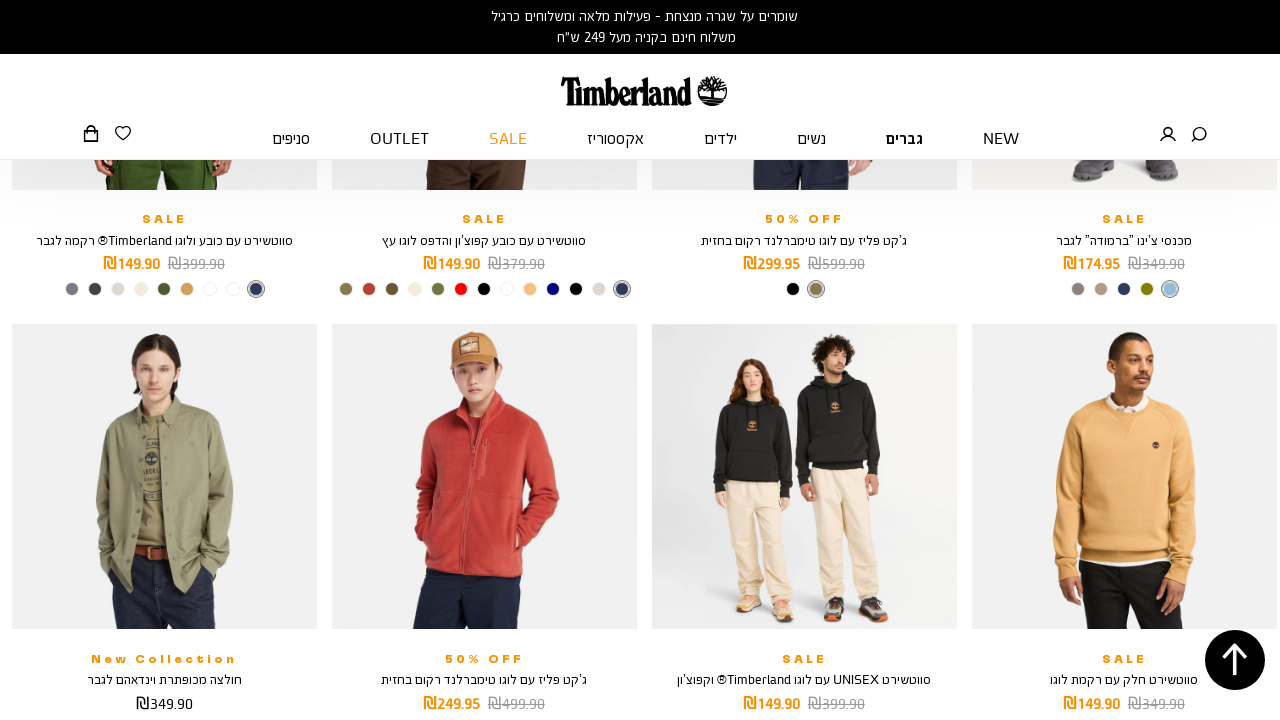

Scrolled down 3000px to load more products
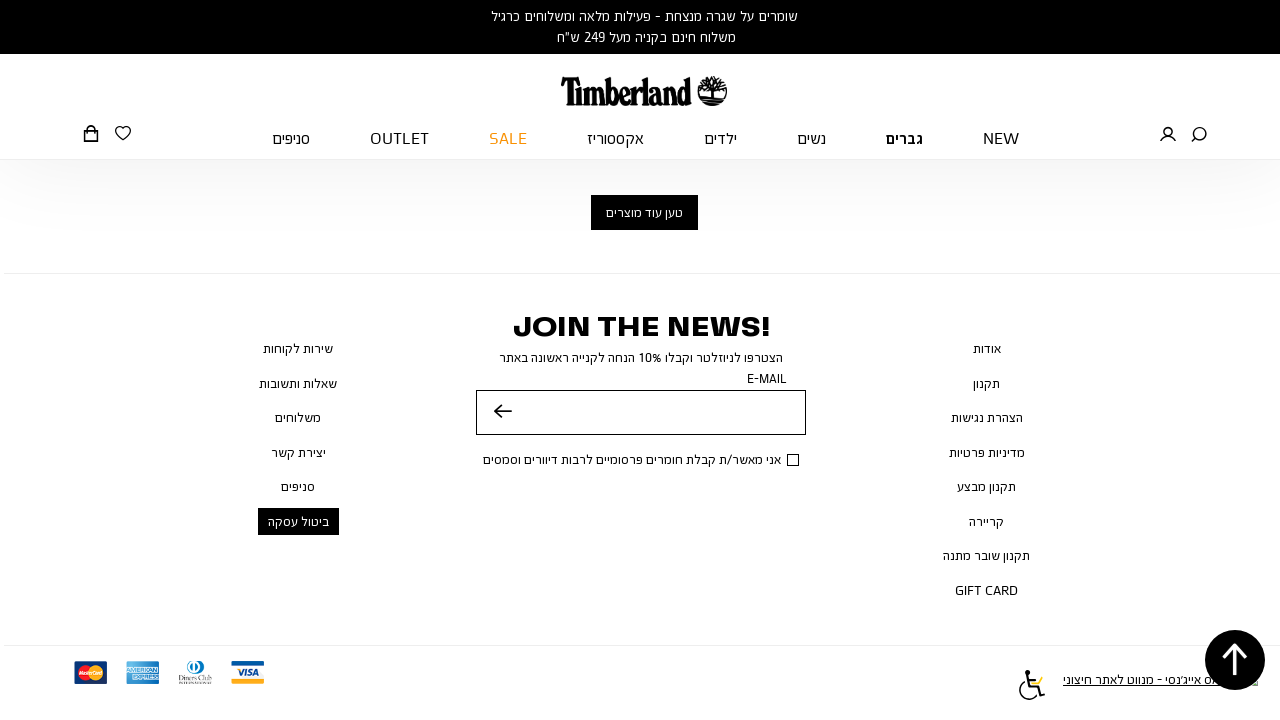

Waited 1.5 seconds for products to load
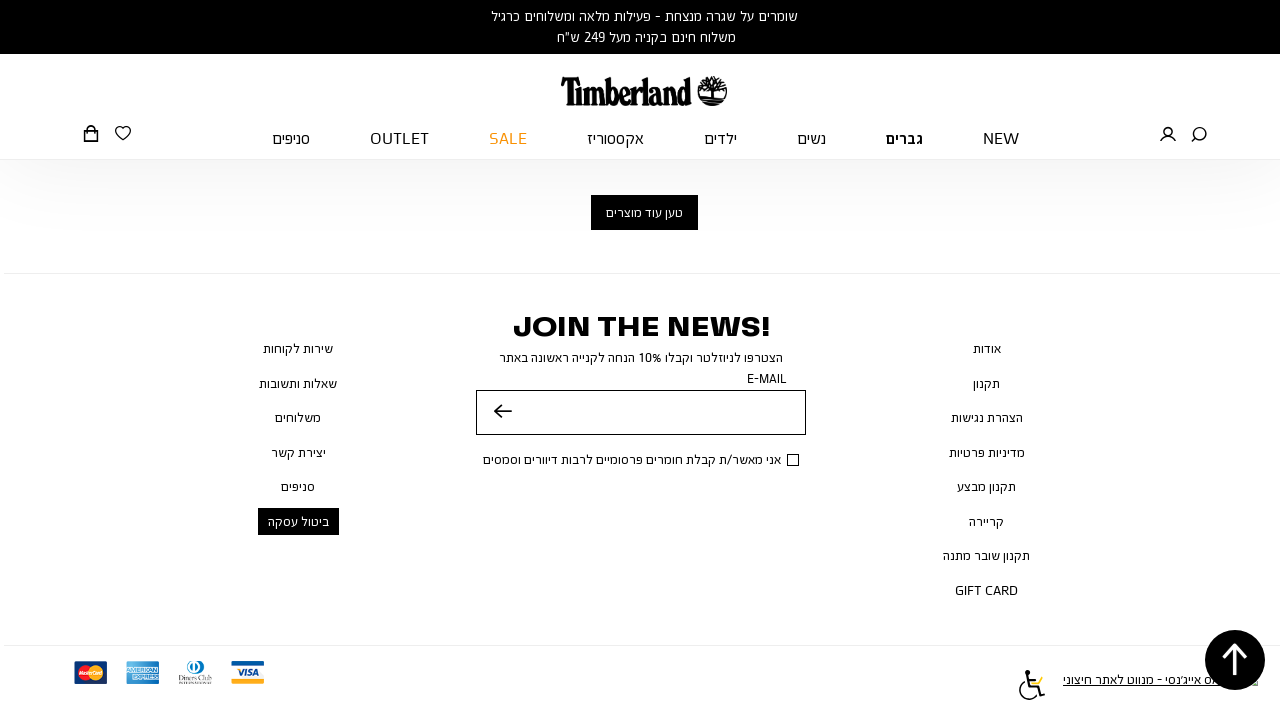

Evaluated page scroll height: 5190px
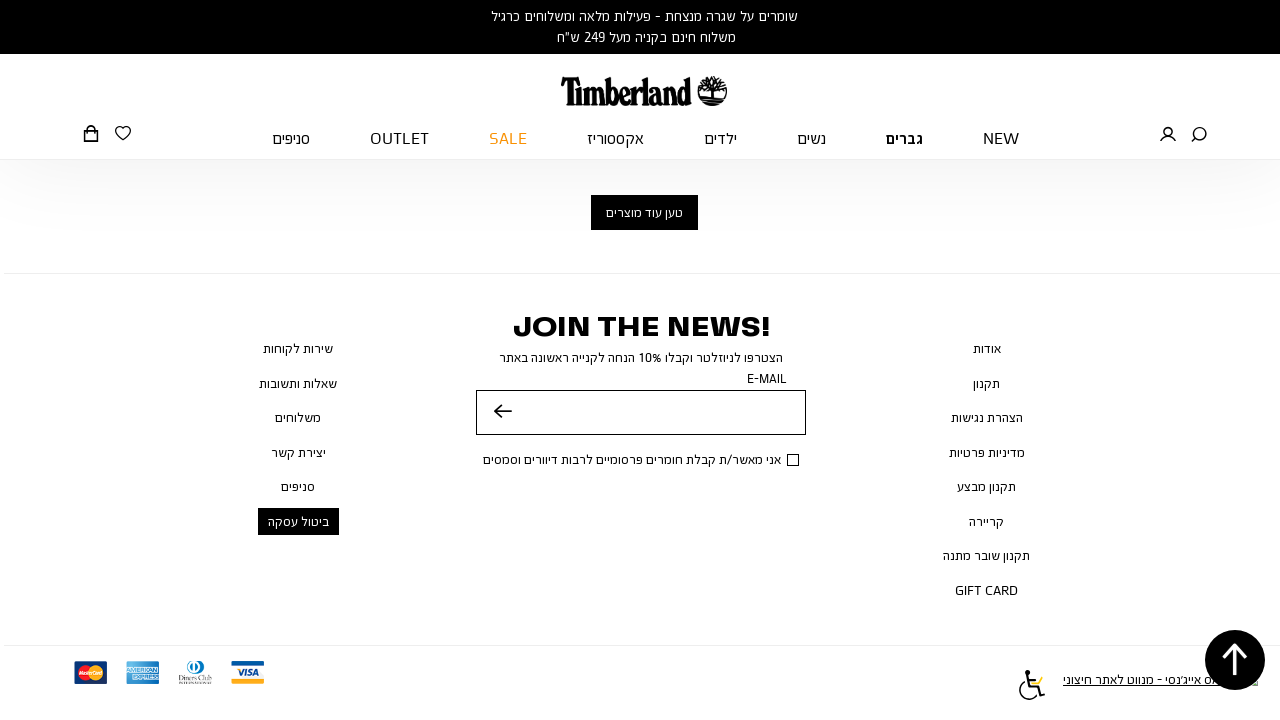

Page height unchanged - retry count: 1/5
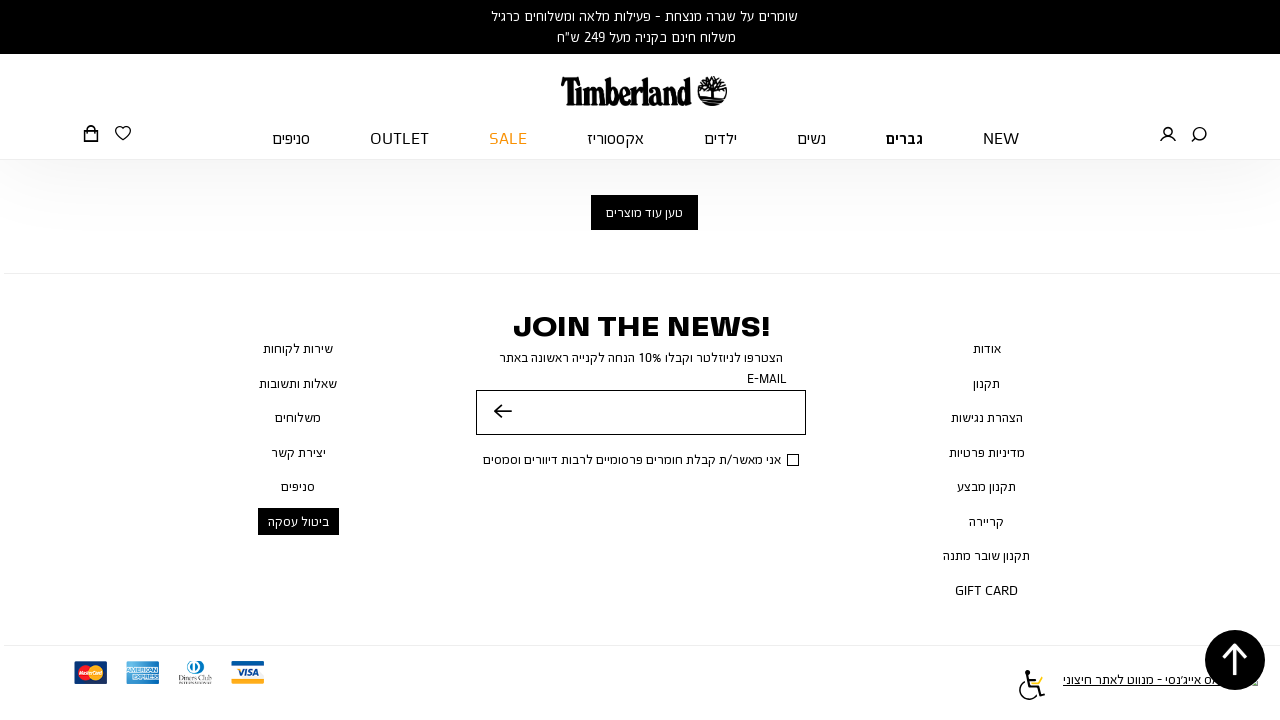

Scrolled down 3000px to load more products
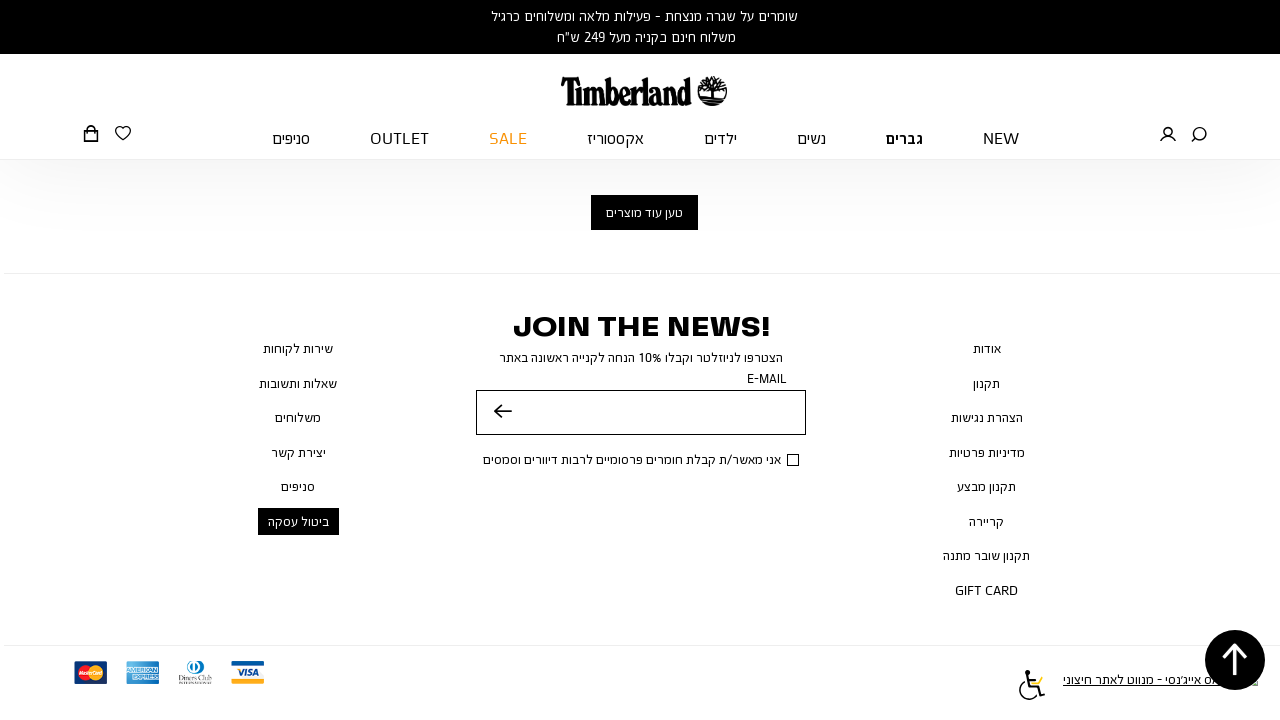

Waited 1.5 seconds for products to load
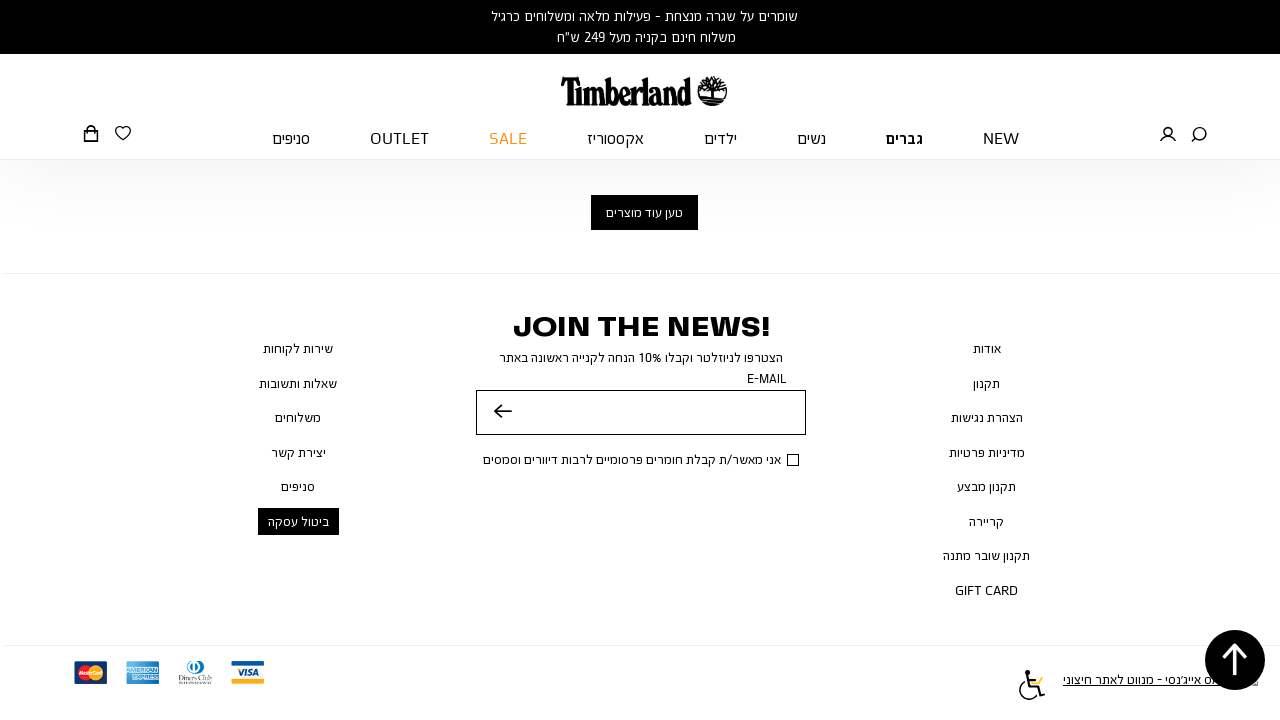

Evaluated page scroll height: 5190px
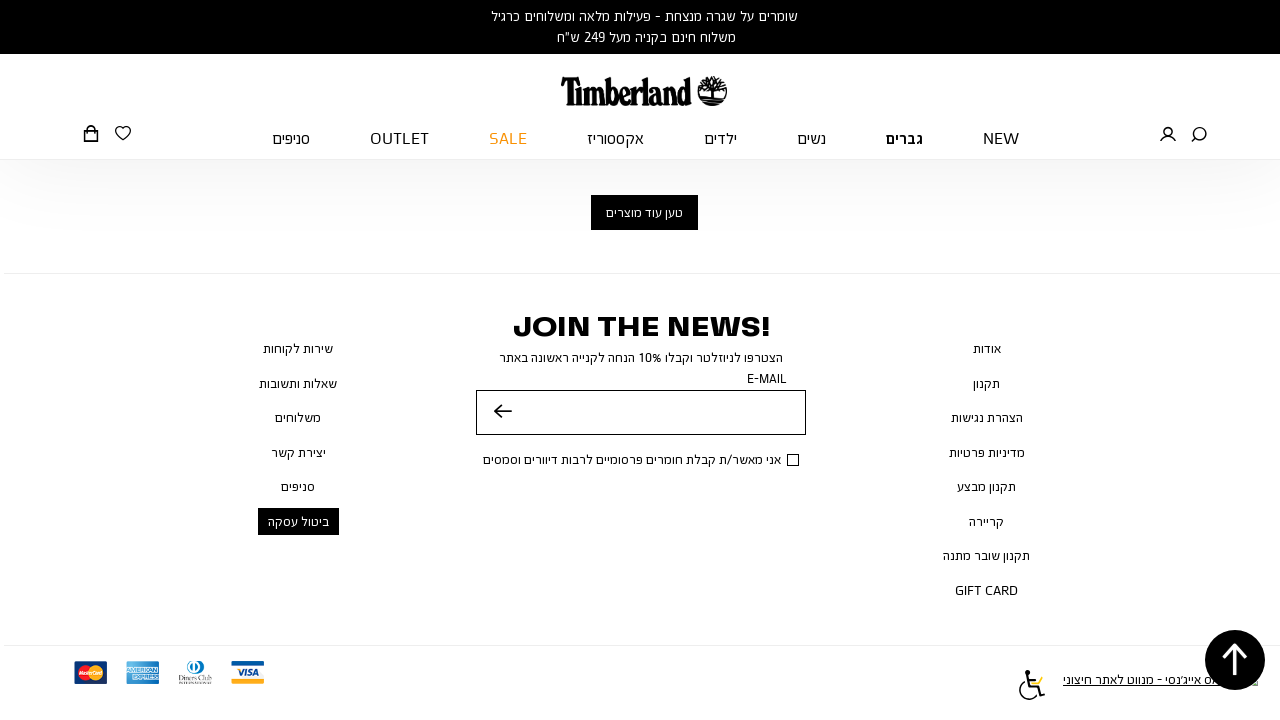

Page height unchanged - retry count: 2/5
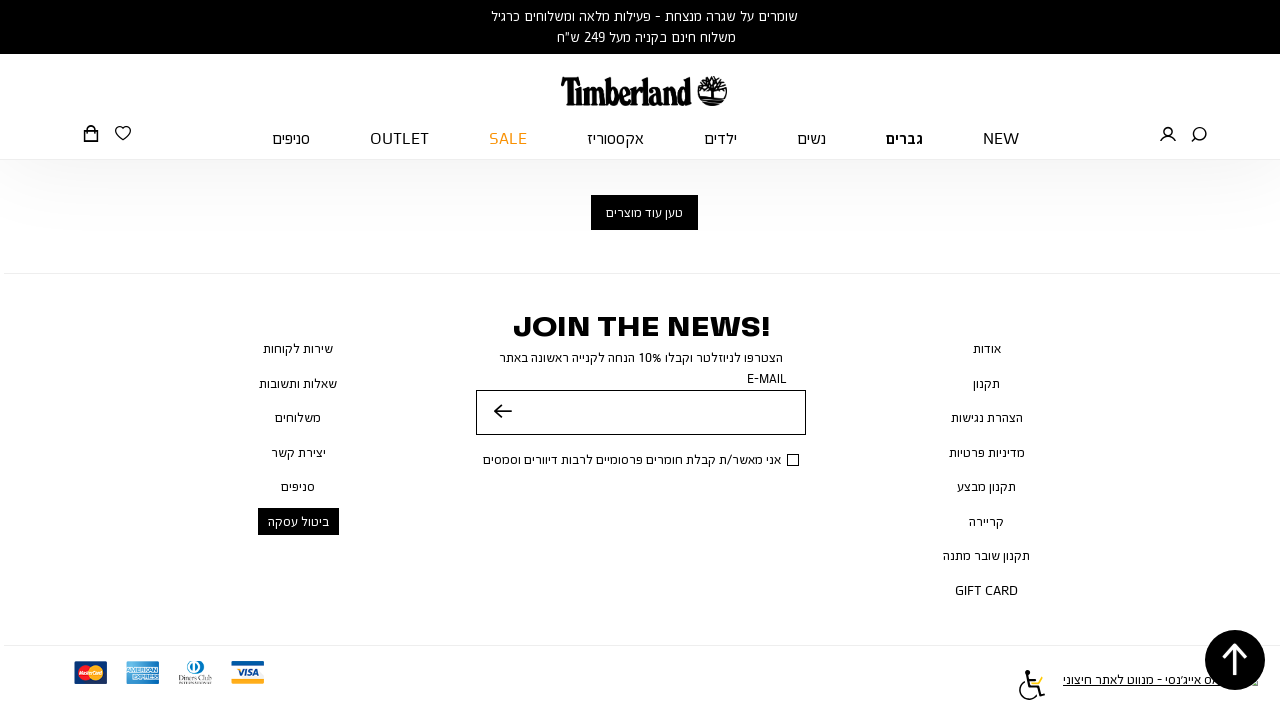

Scrolled down 3000px to load more products
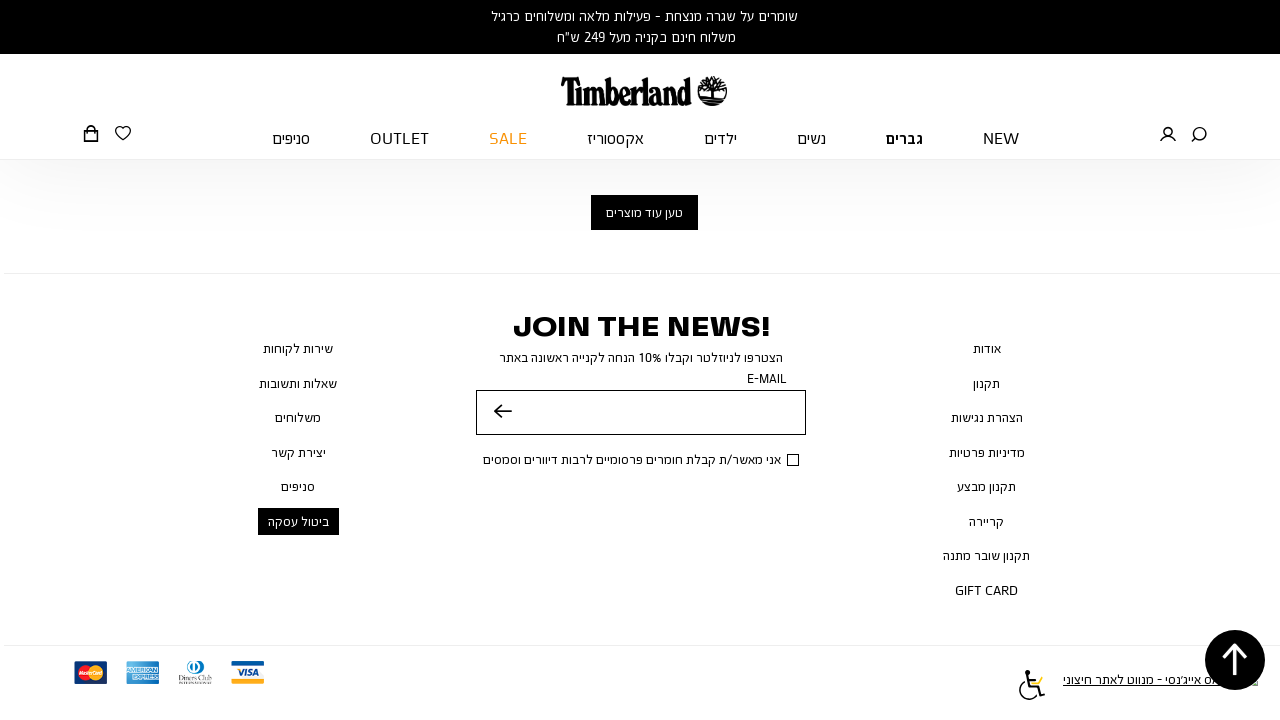

Waited 1.5 seconds for products to load
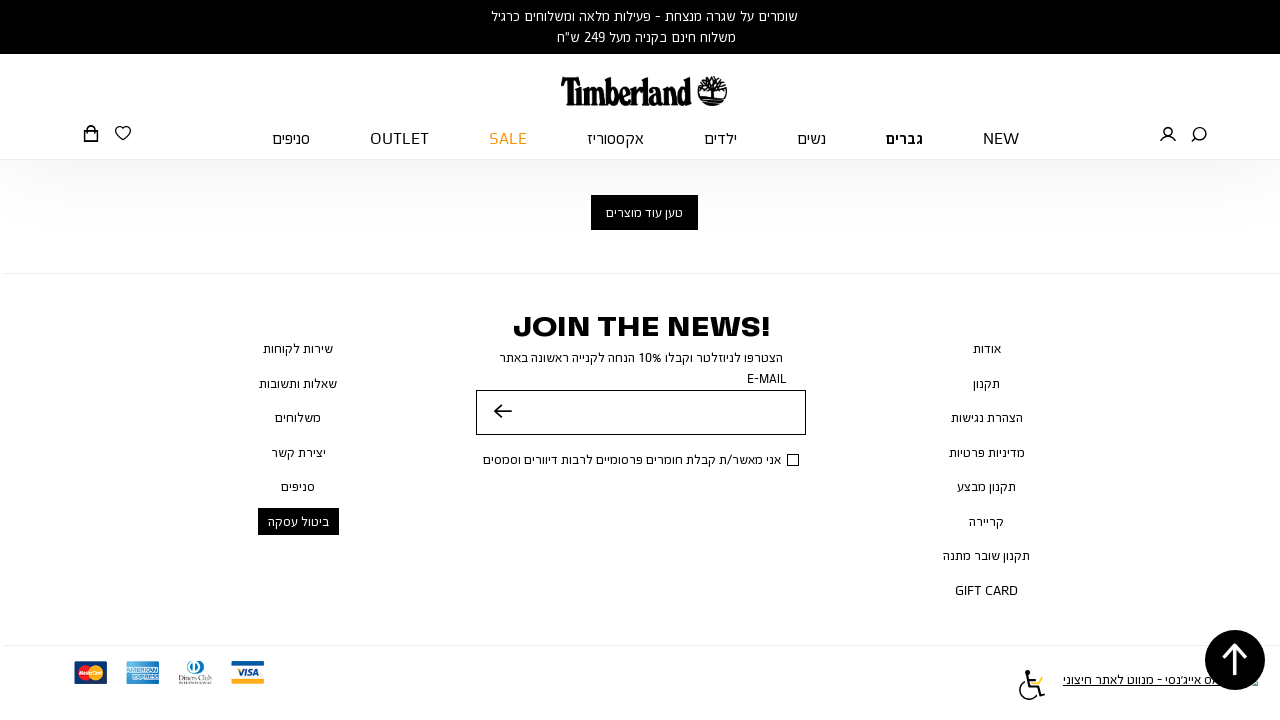

Evaluated page scroll height: 5190px
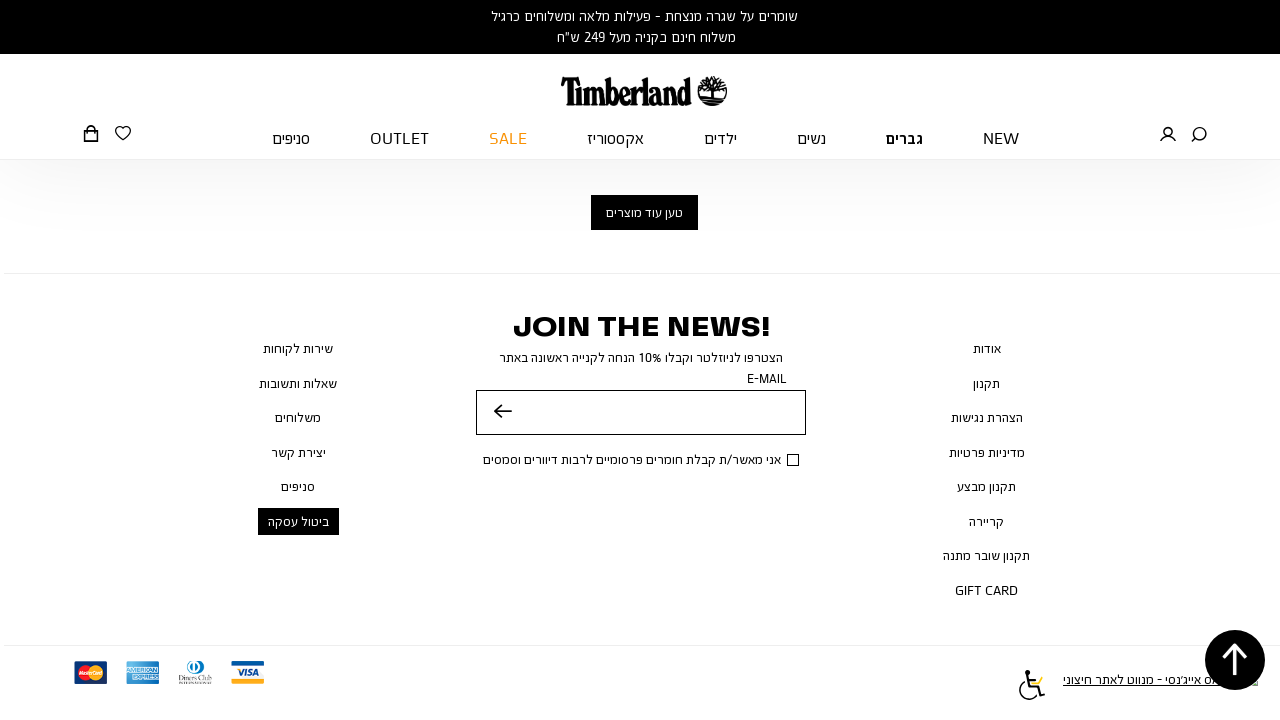

Page height unchanged - retry count: 3/5
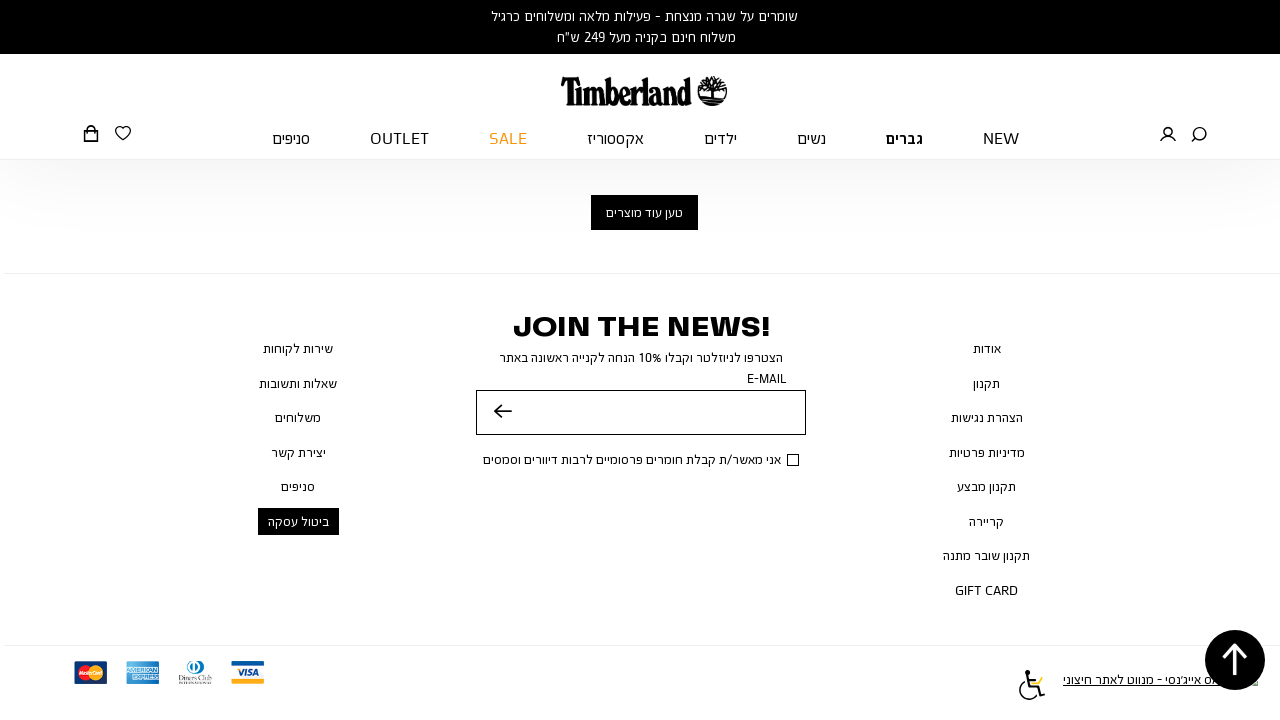

Scrolled down 3000px to load more products
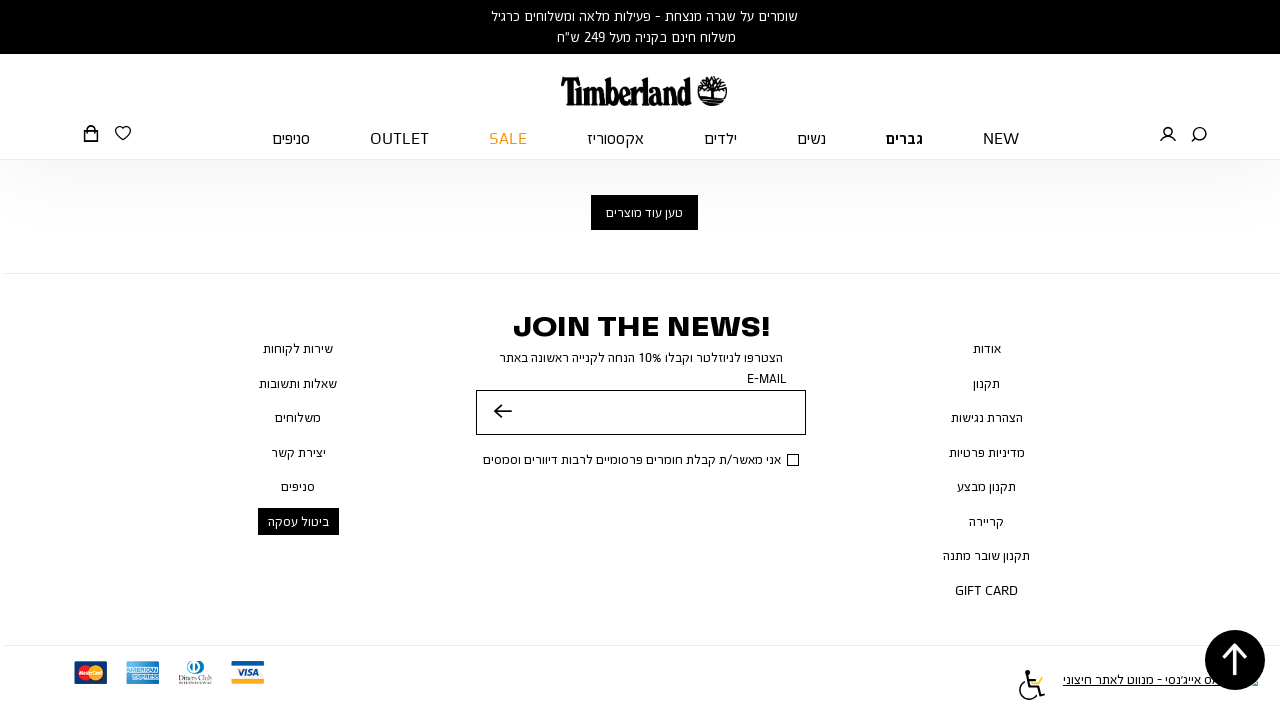

Waited 1.5 seconds for products to load
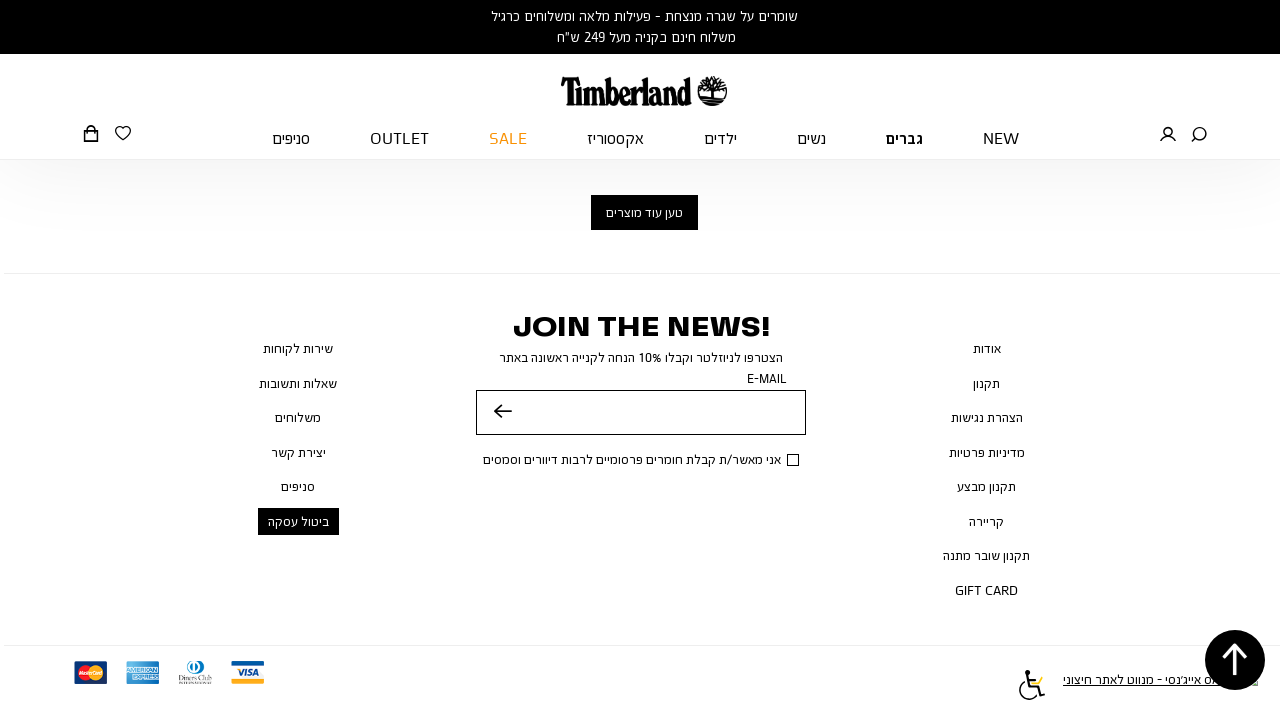

Evaluated page scroll height: 5190px
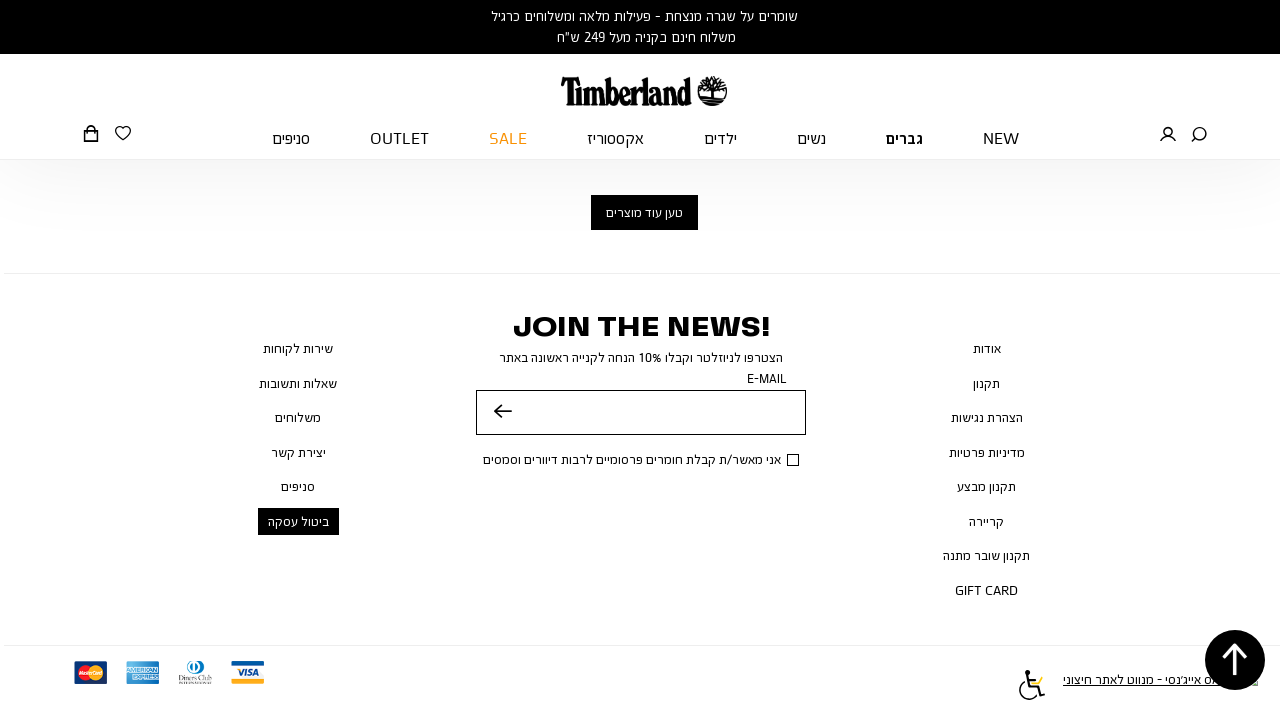

Page height unchanged - retry count: 4/5
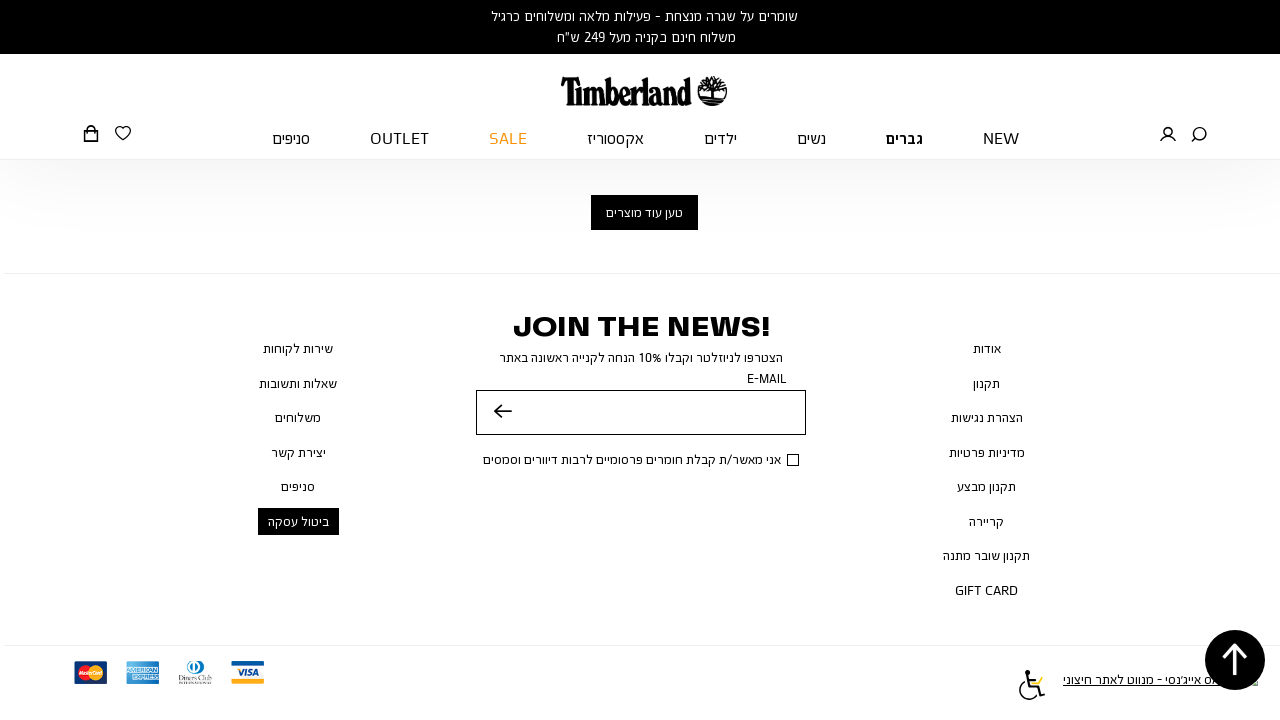

Scrolled down 3000px to load more products
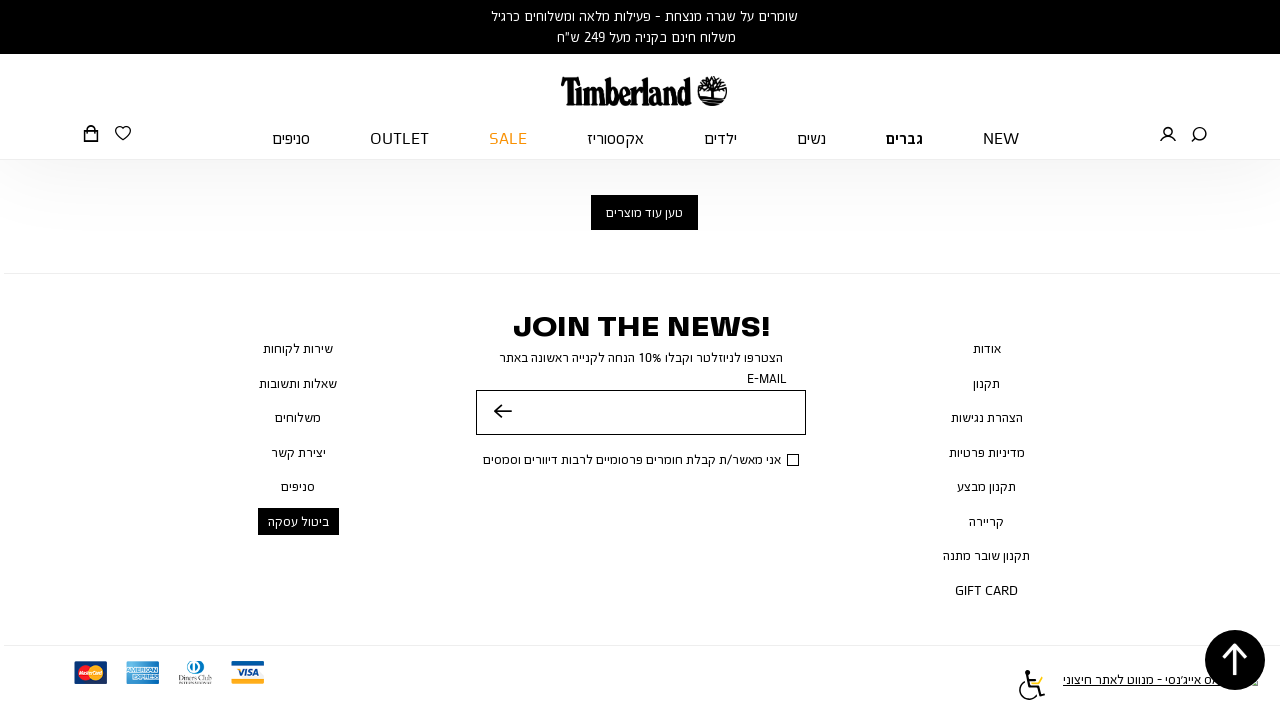

Waited 1.5 seconds for products to load
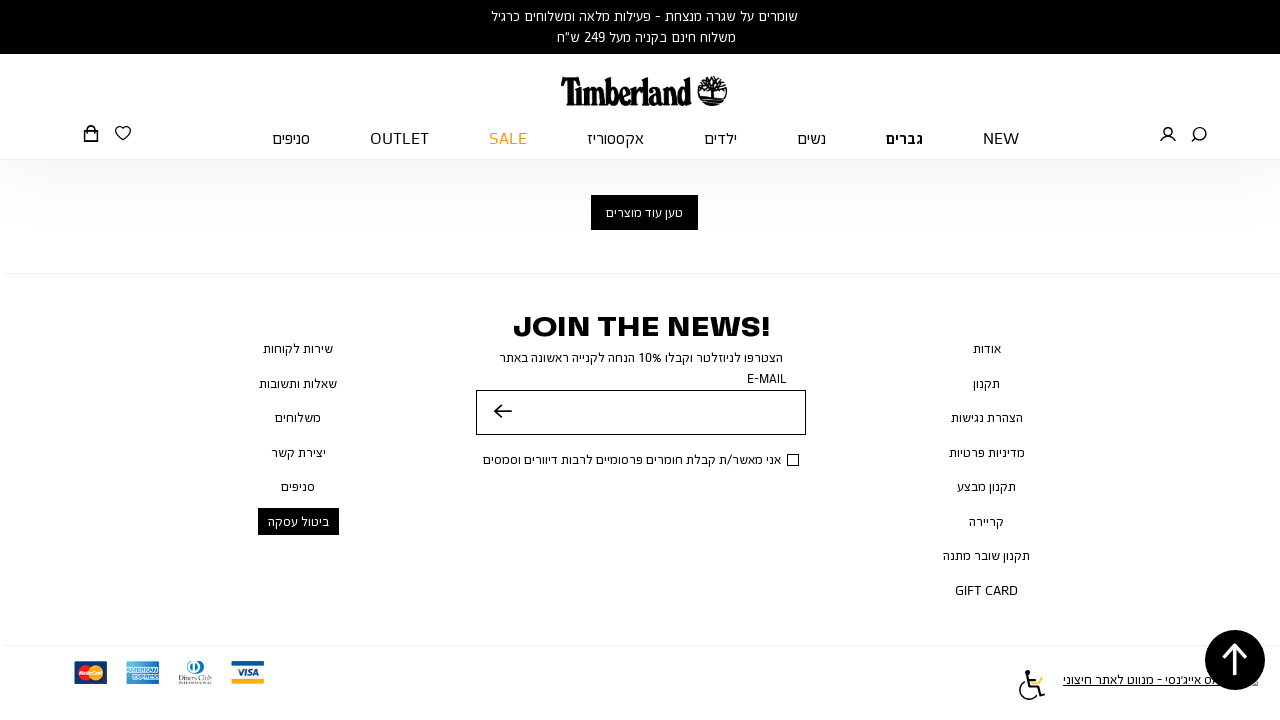

Evaluated page scroll height: 5190px
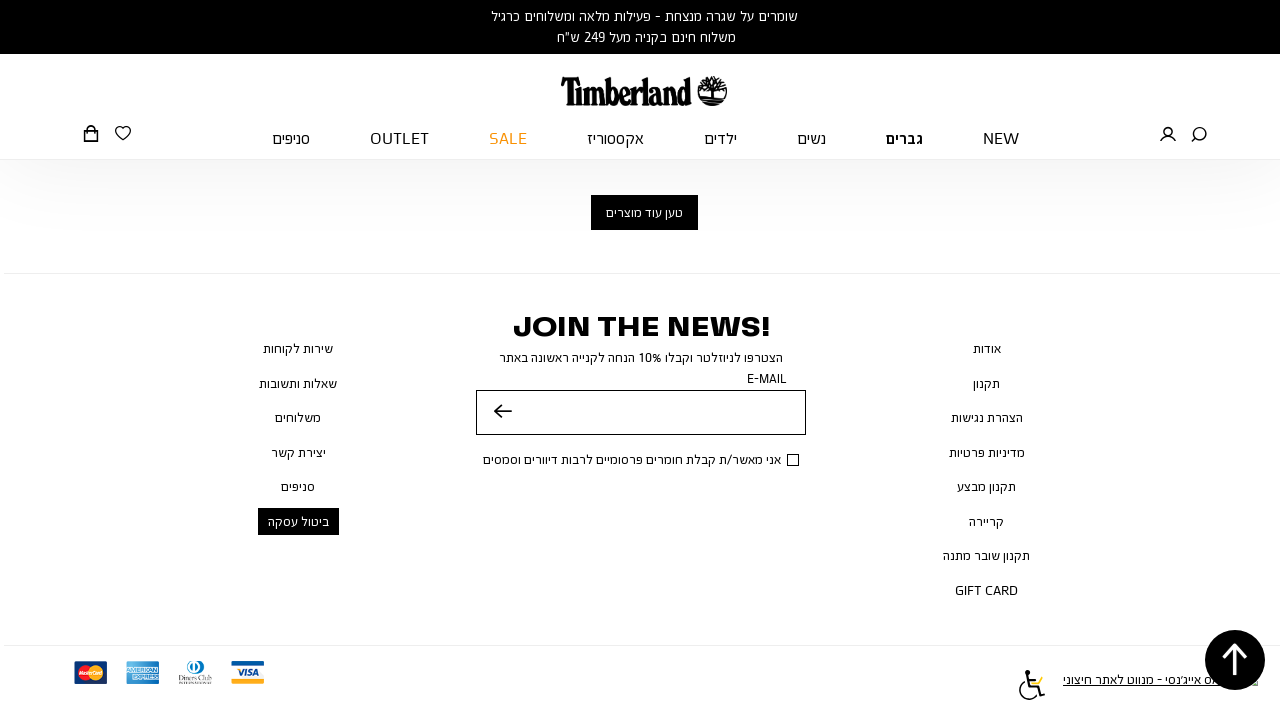

Page height unchanged - retry count: 5/5
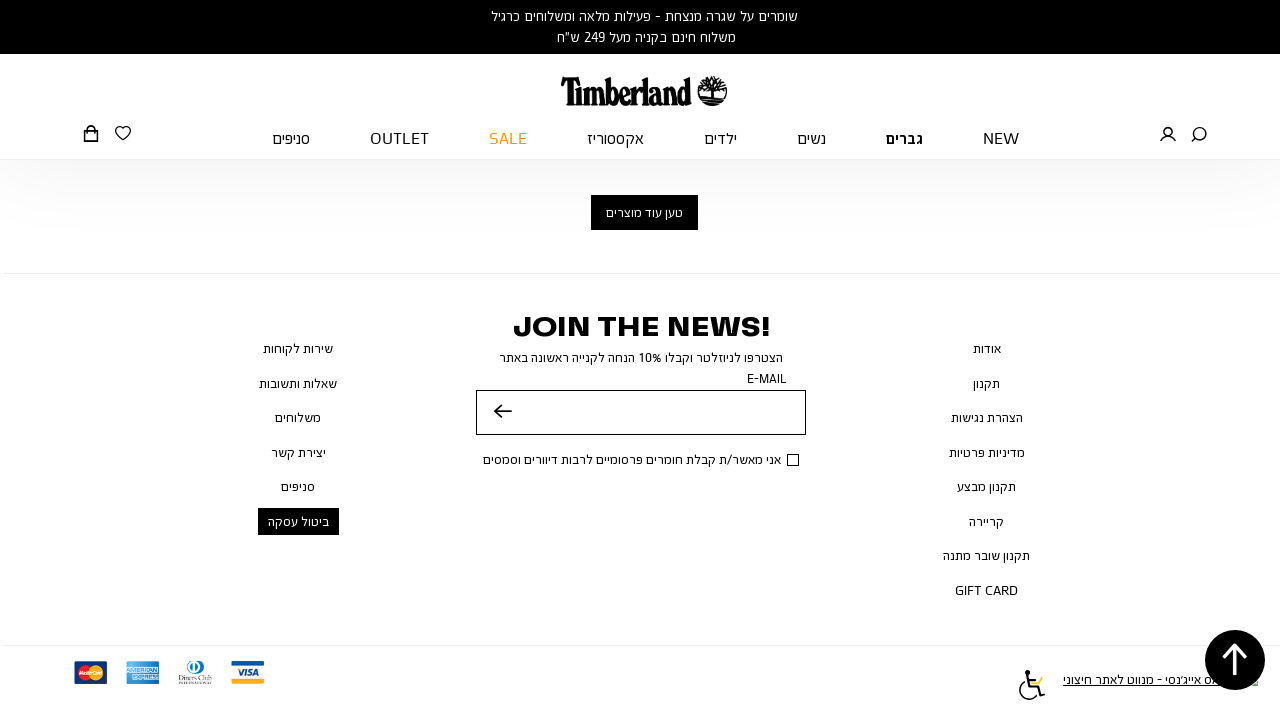

Product cards appeared on page
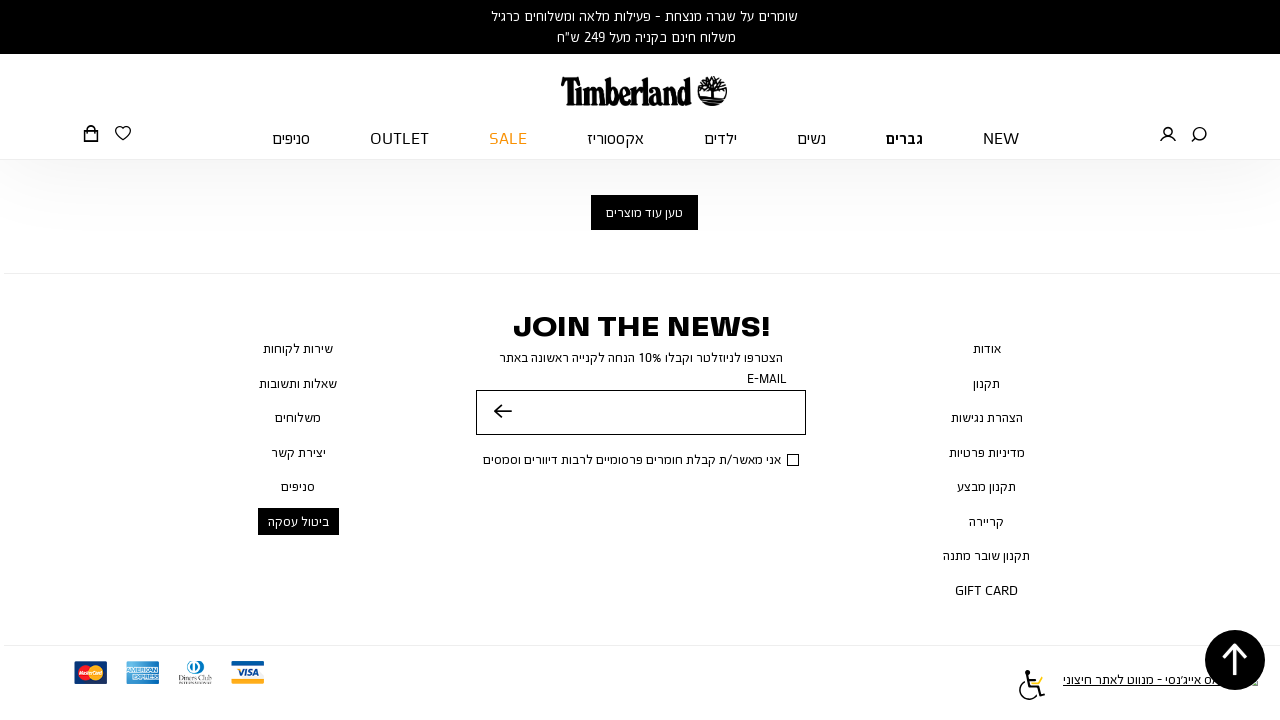

Product card links are visible
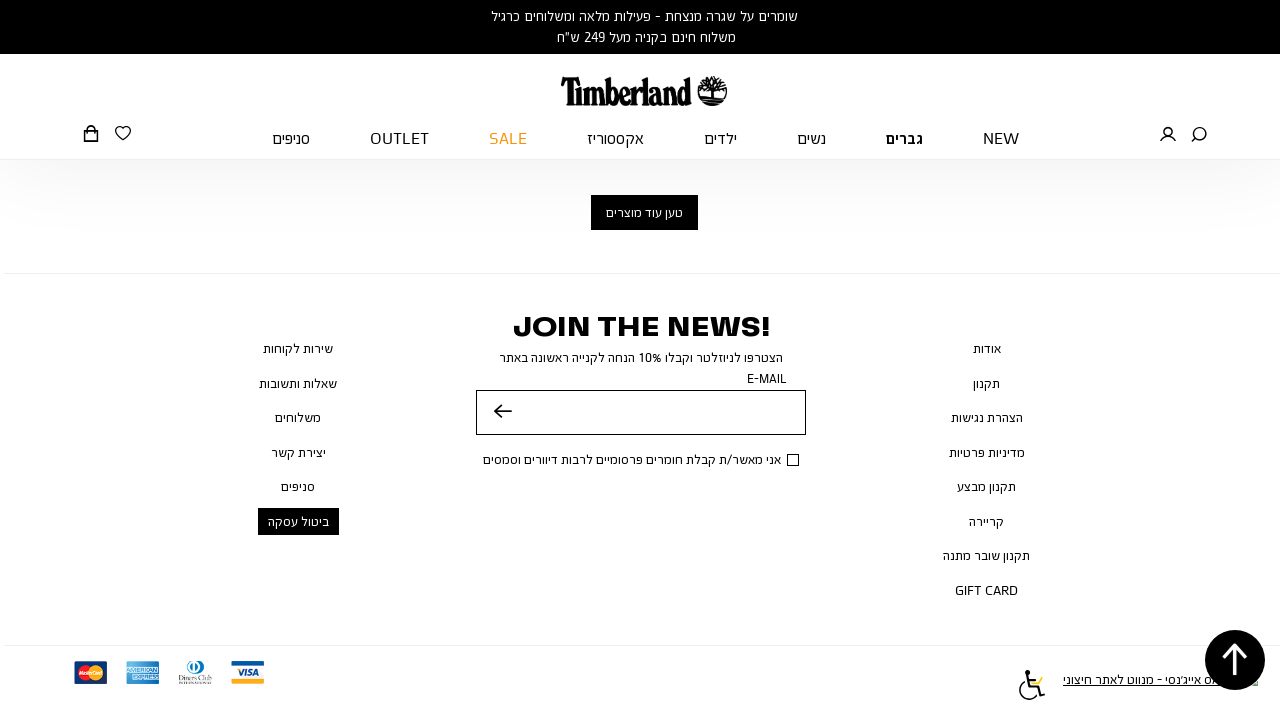

Product images loaded
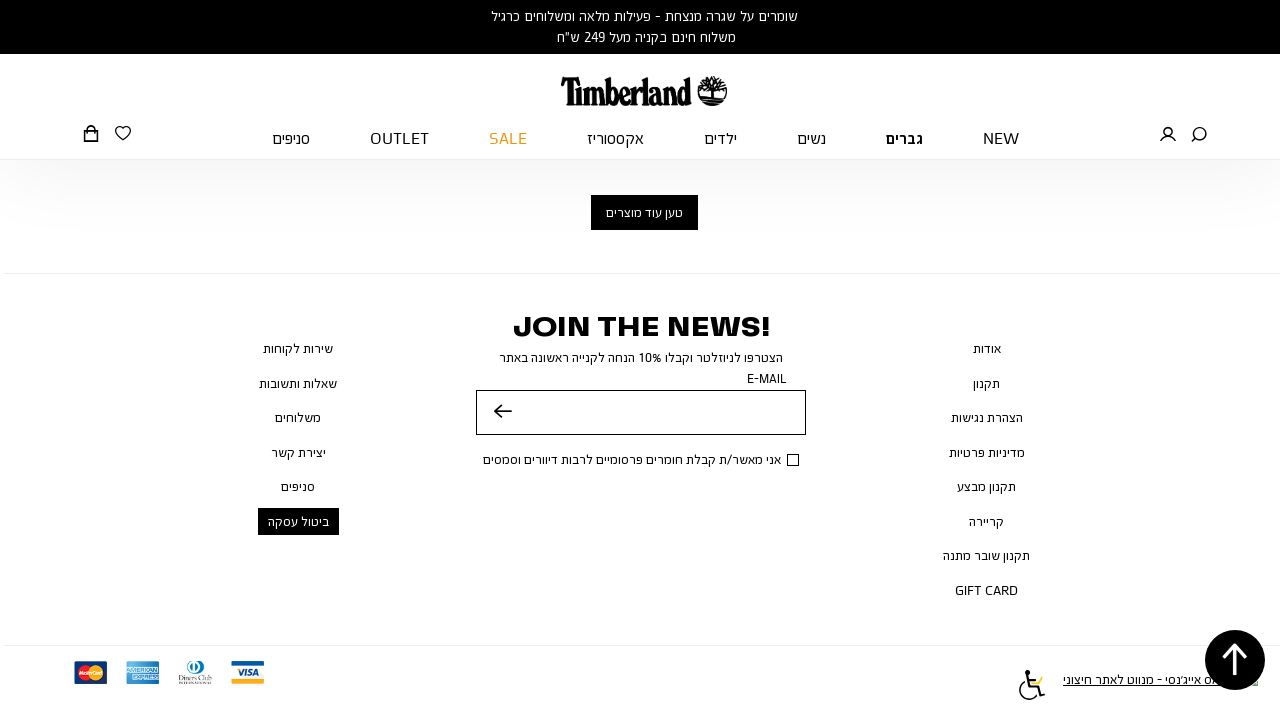

Product prices are displayed
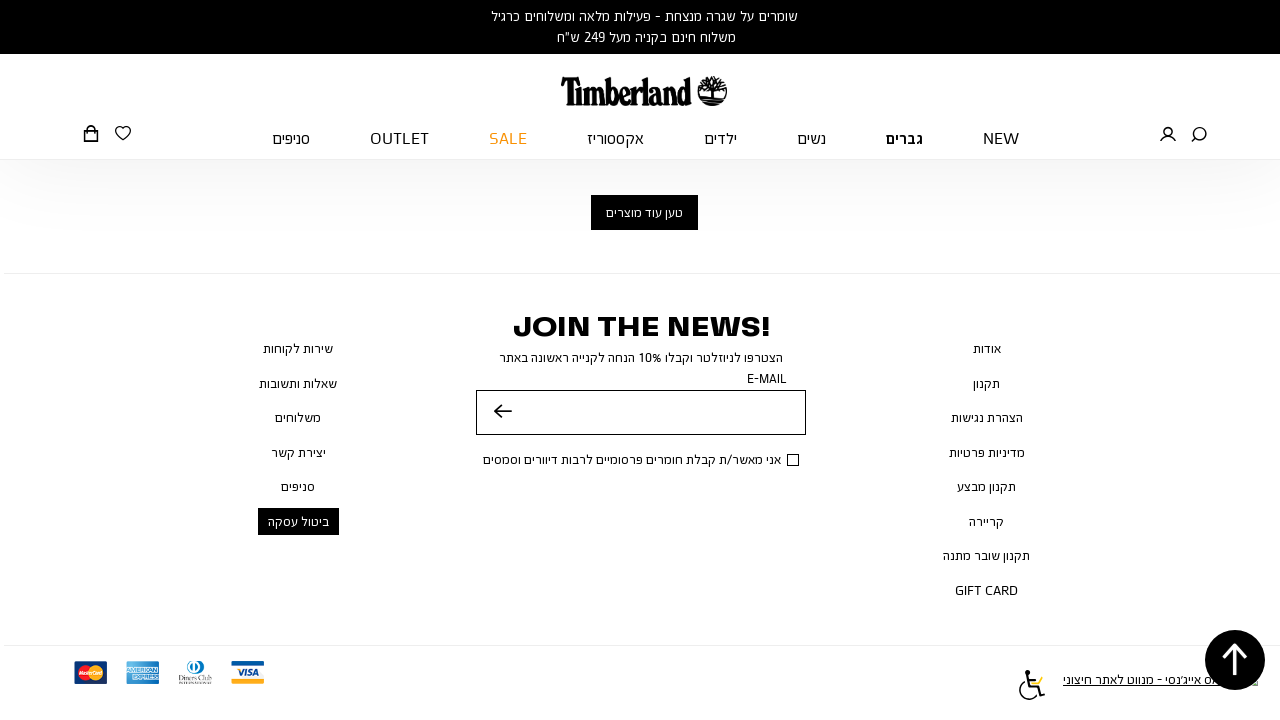

Clicked on first product card link at (1124, 361) on div.product a >> nth=0
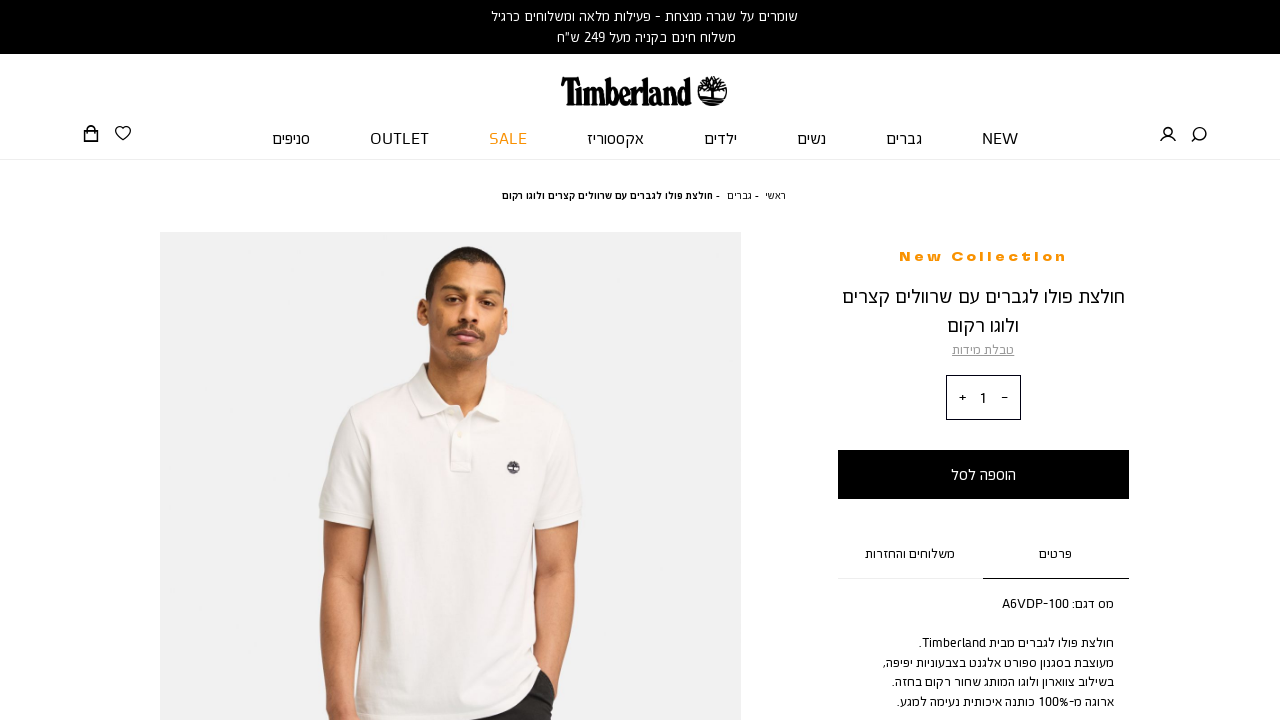

Product detail page loaded successfully
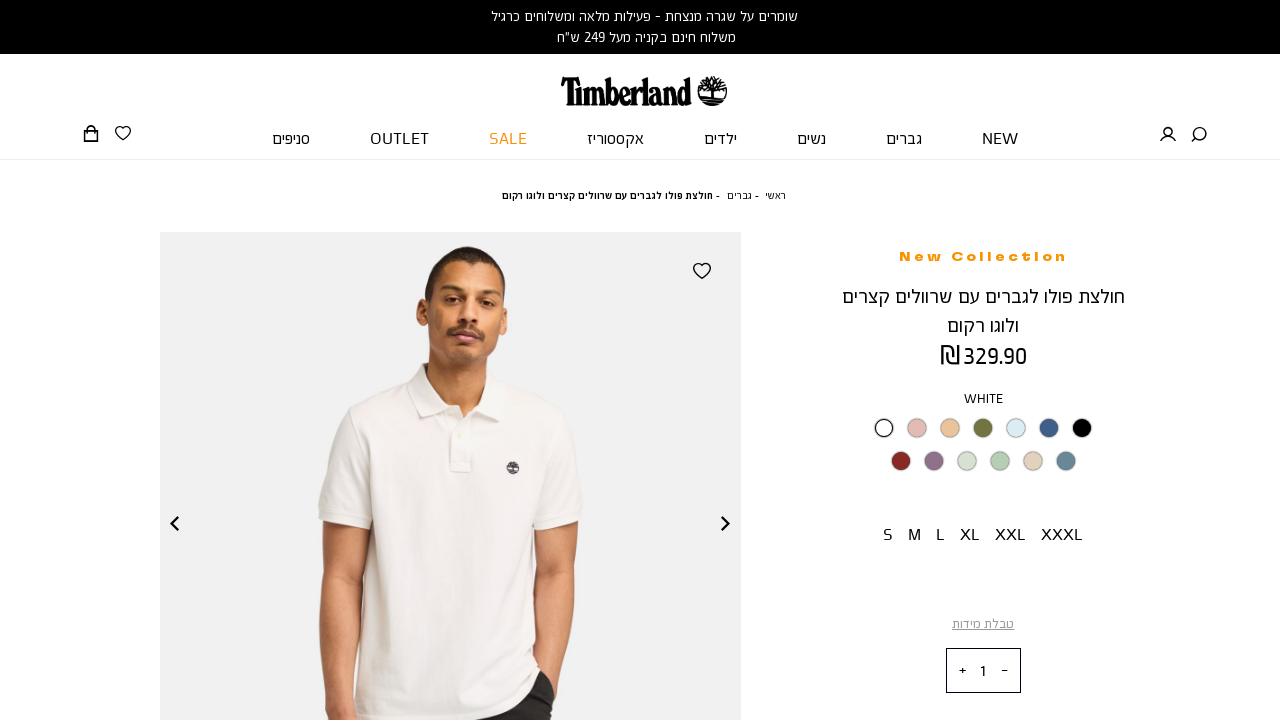

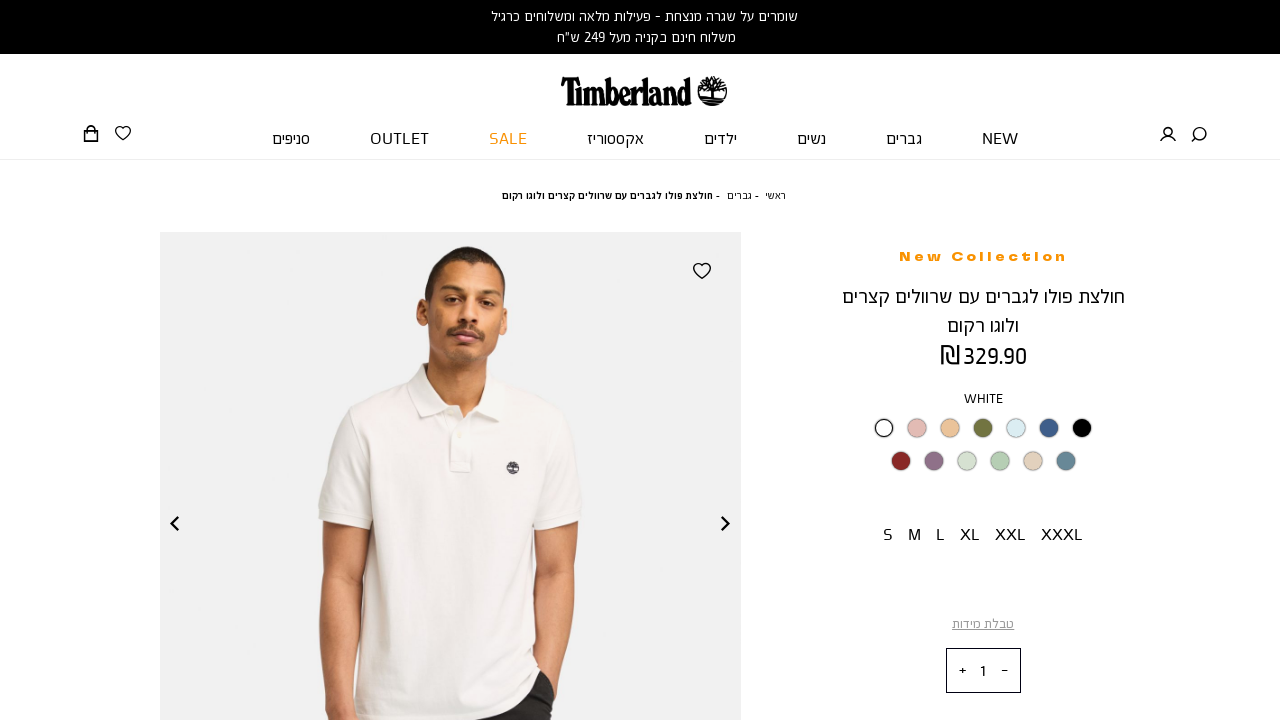